Tests a form submission by filling in full name, email, current address and permanent address fields, then submitting the form and verifying the output

Starting URL: https://demoqa.com/text-box

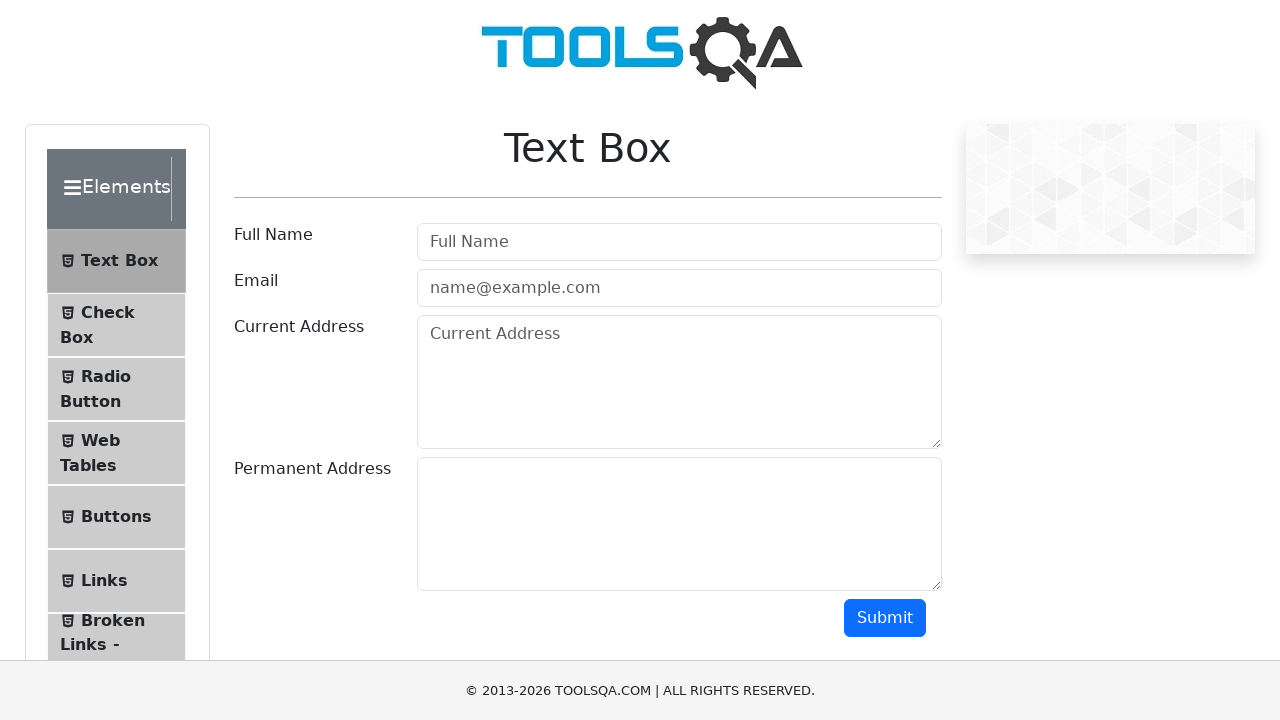

Filled in full name field with 'Bogdana Kotyk' on input#userName
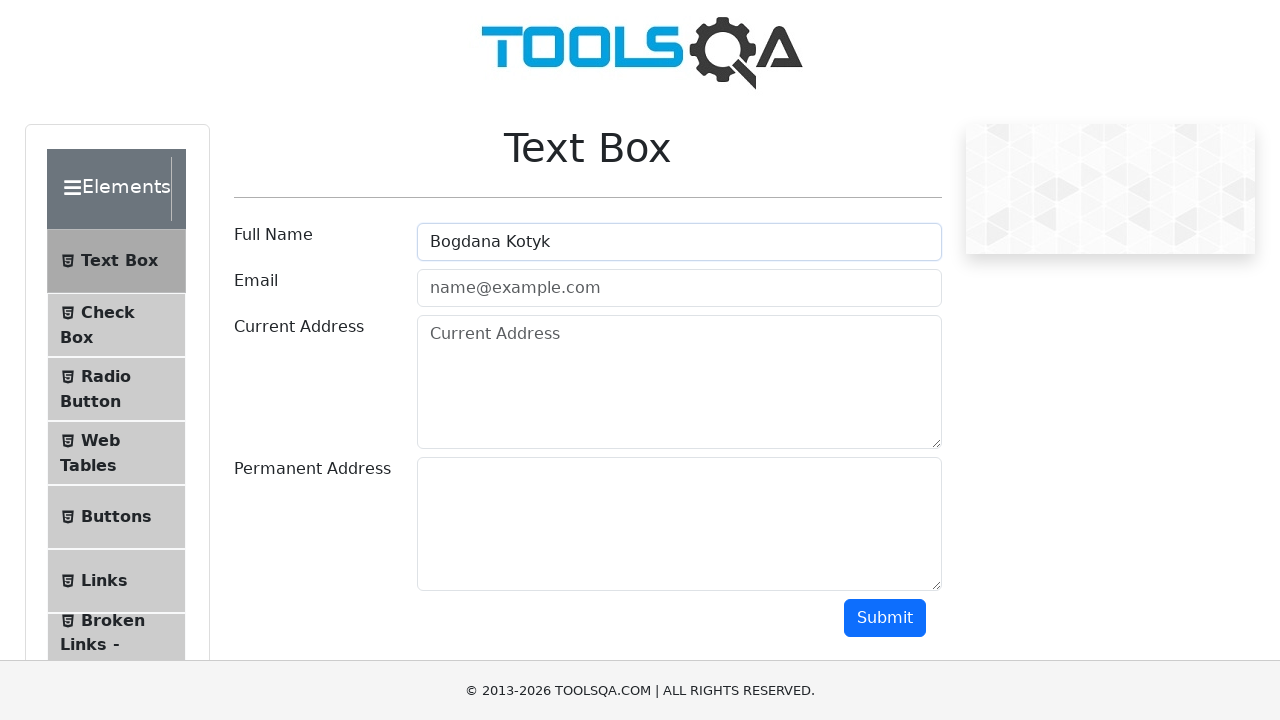

Filled in email field with 'bogdana@gmail.com' on input[type='email']
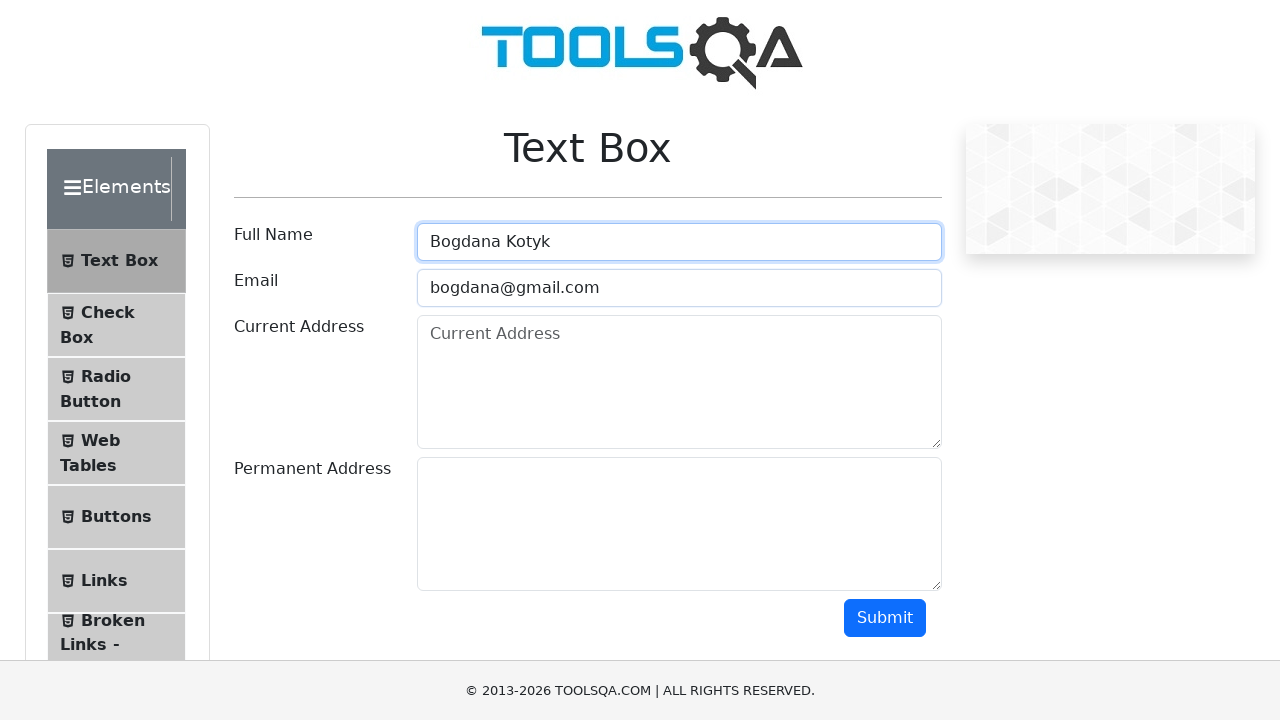

Filled in current address field with '1800 Hollister Dr, Libertyville, Il 60048' on textarea#currentAddress
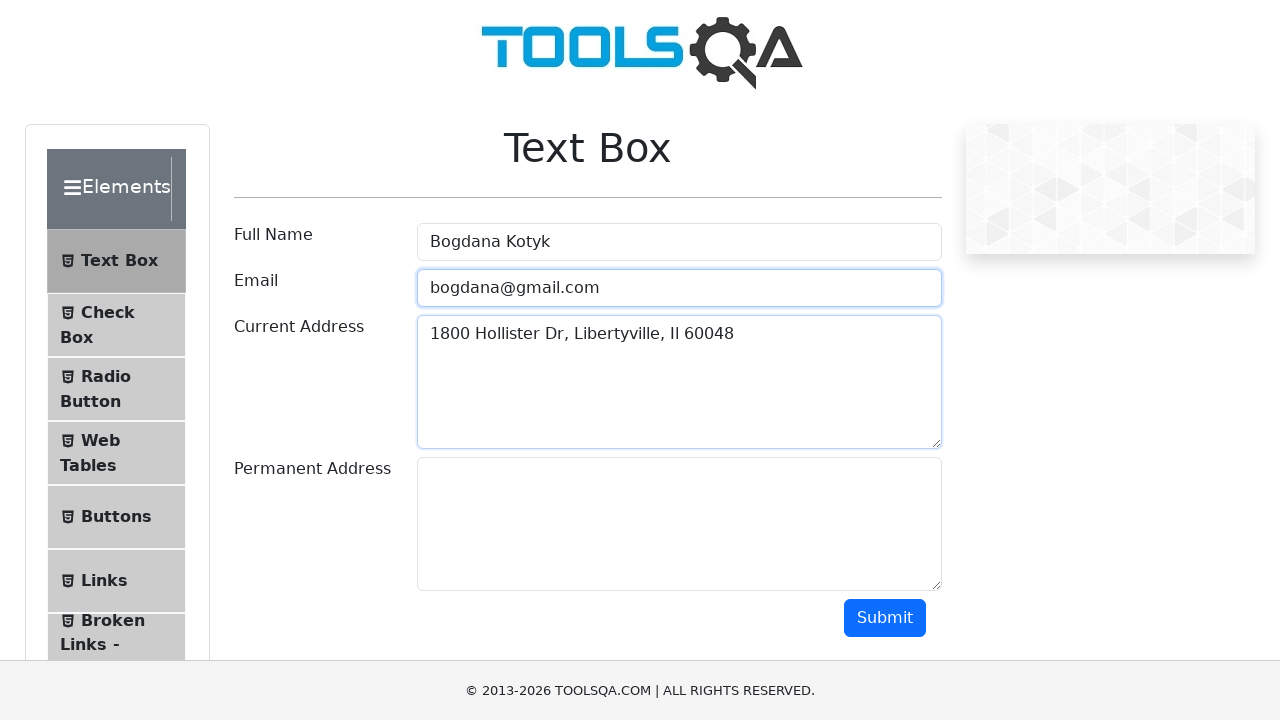

Filled in permanent address field with '4711 W Golf Rd, Skokie, Il, 60076' on textarea#permanentAddress
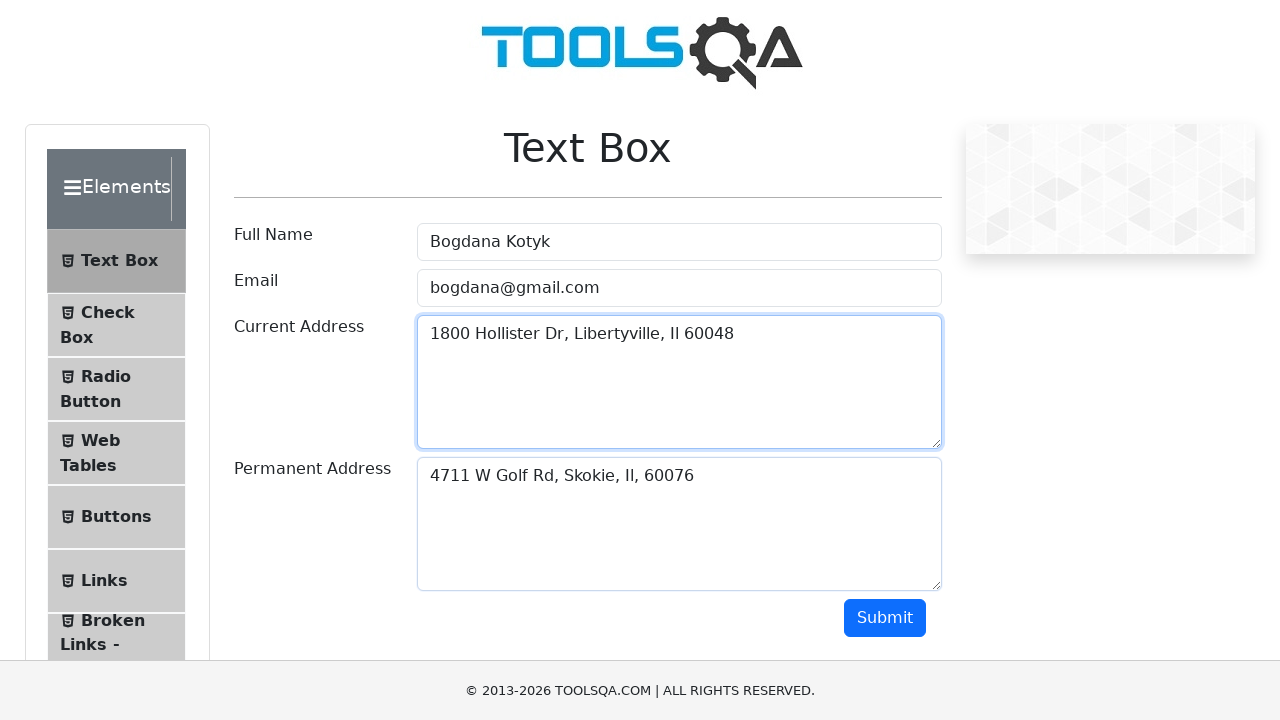

Scrolled to submit button
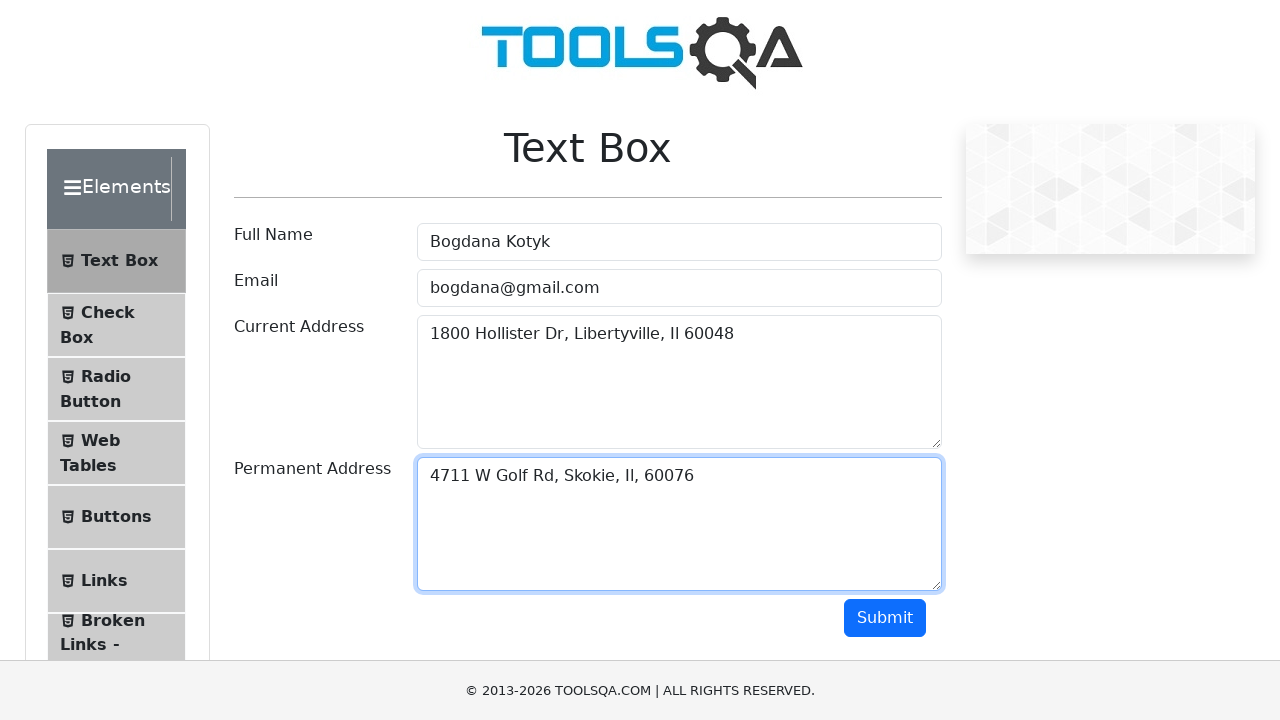

Clicked submit button to submit the form at (885, 618) on button#submit
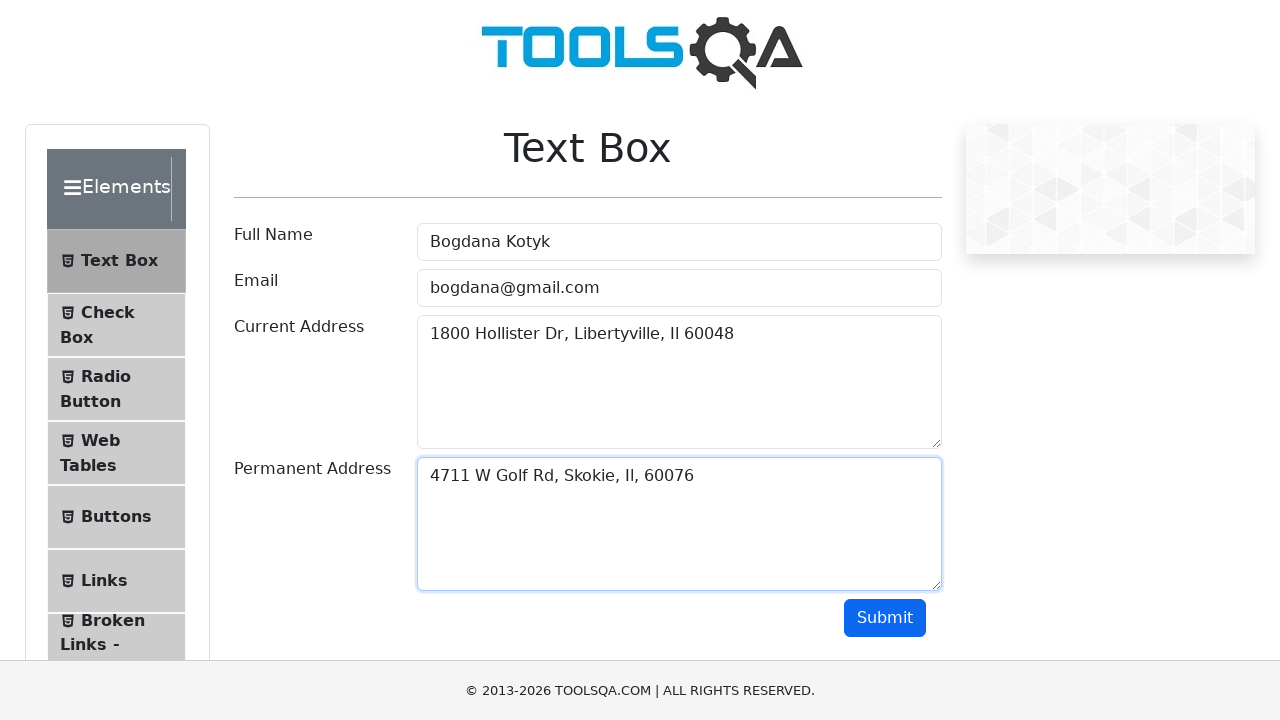

Form submission successful, output verified
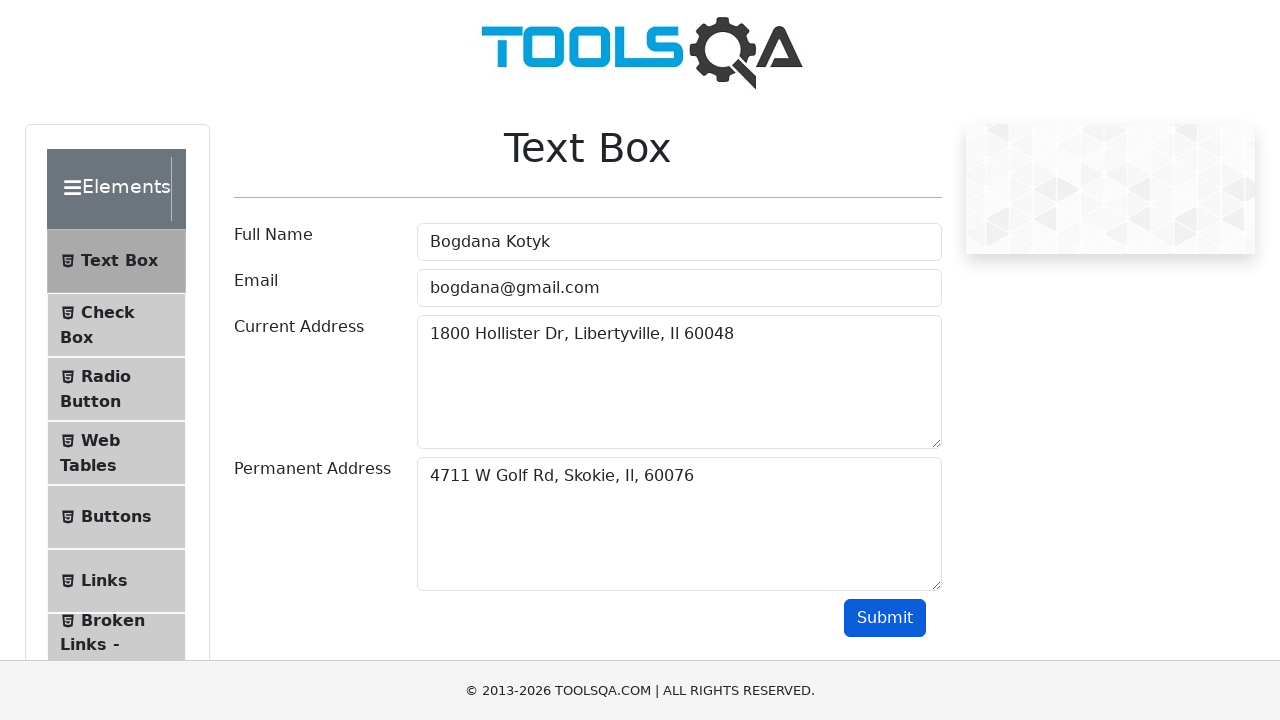

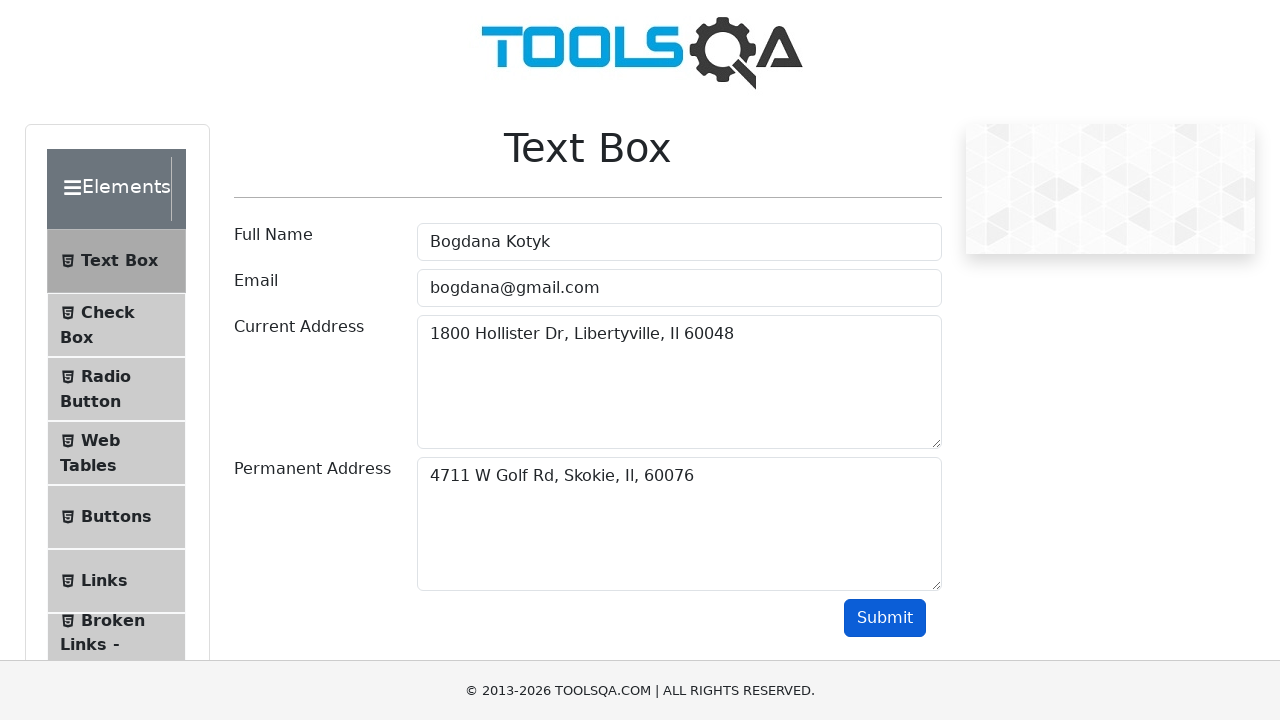